Tests double-click functionality on jQuery API documentation page by switching to an iframe and double-clicking a demo element

Starting URL: https://api.jquery.com/dblclick/

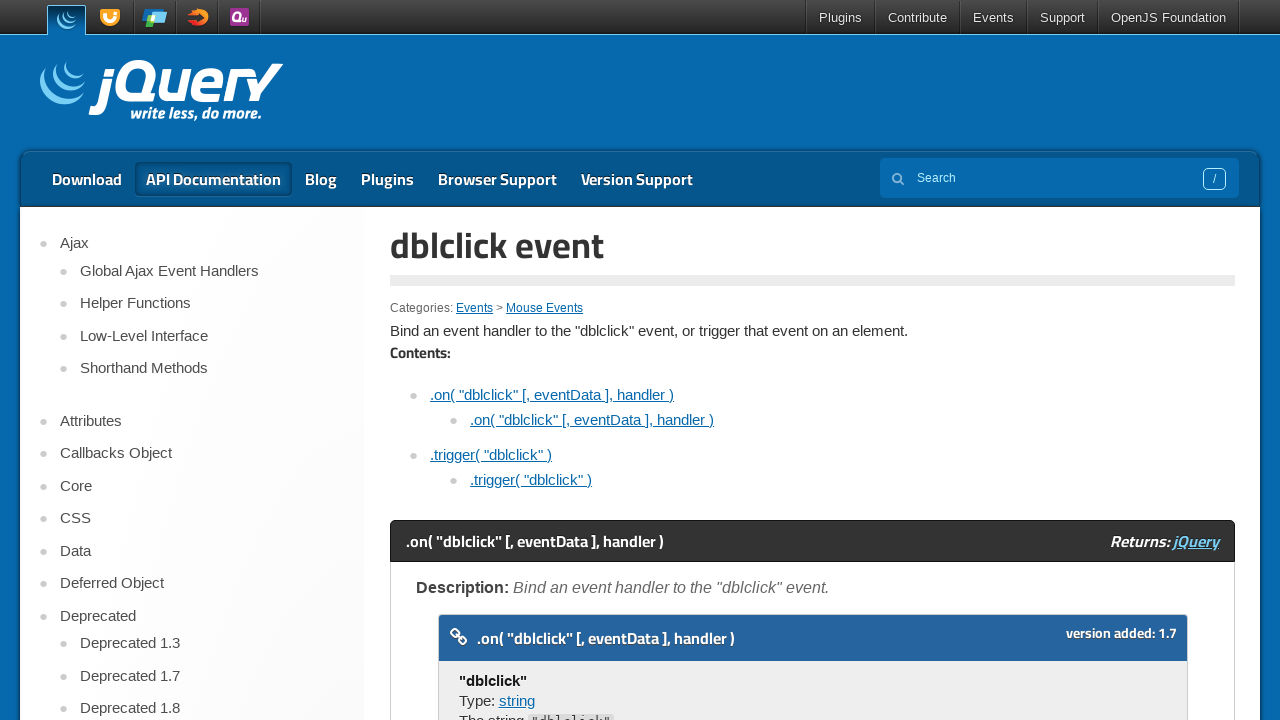

Located iframe element for double-click demo
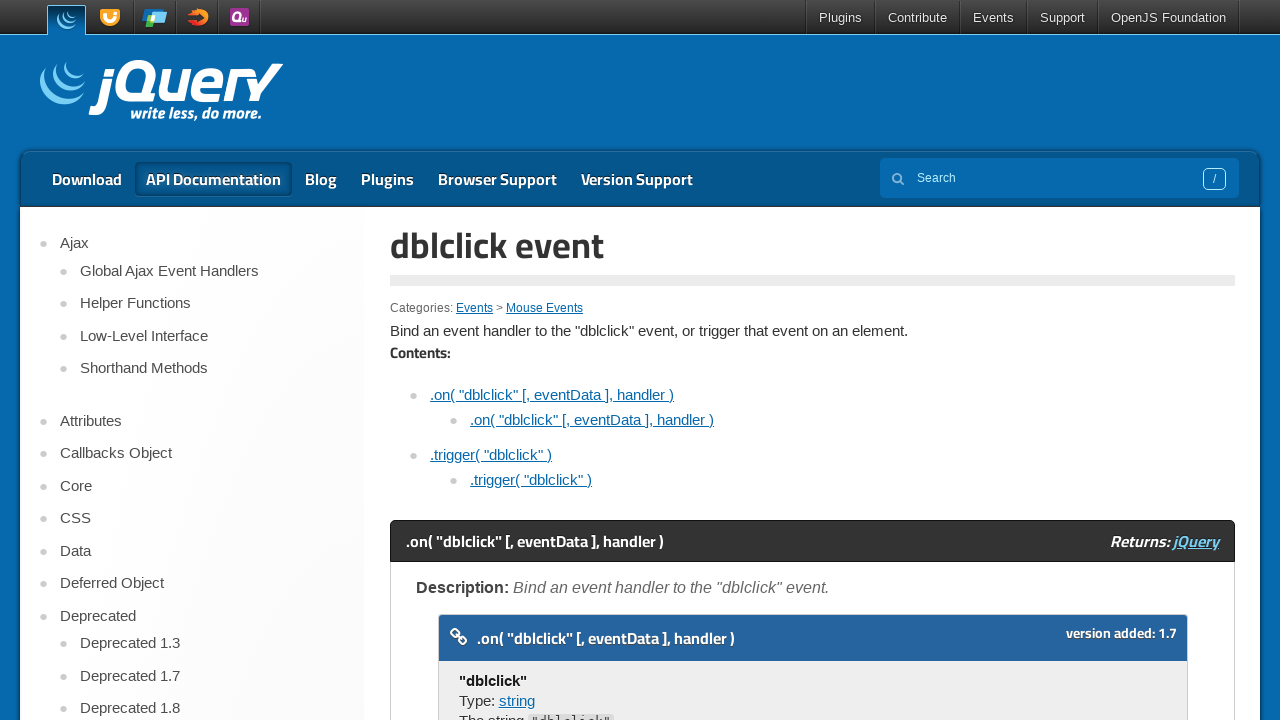

Waited 2000ms for iframe to fully load
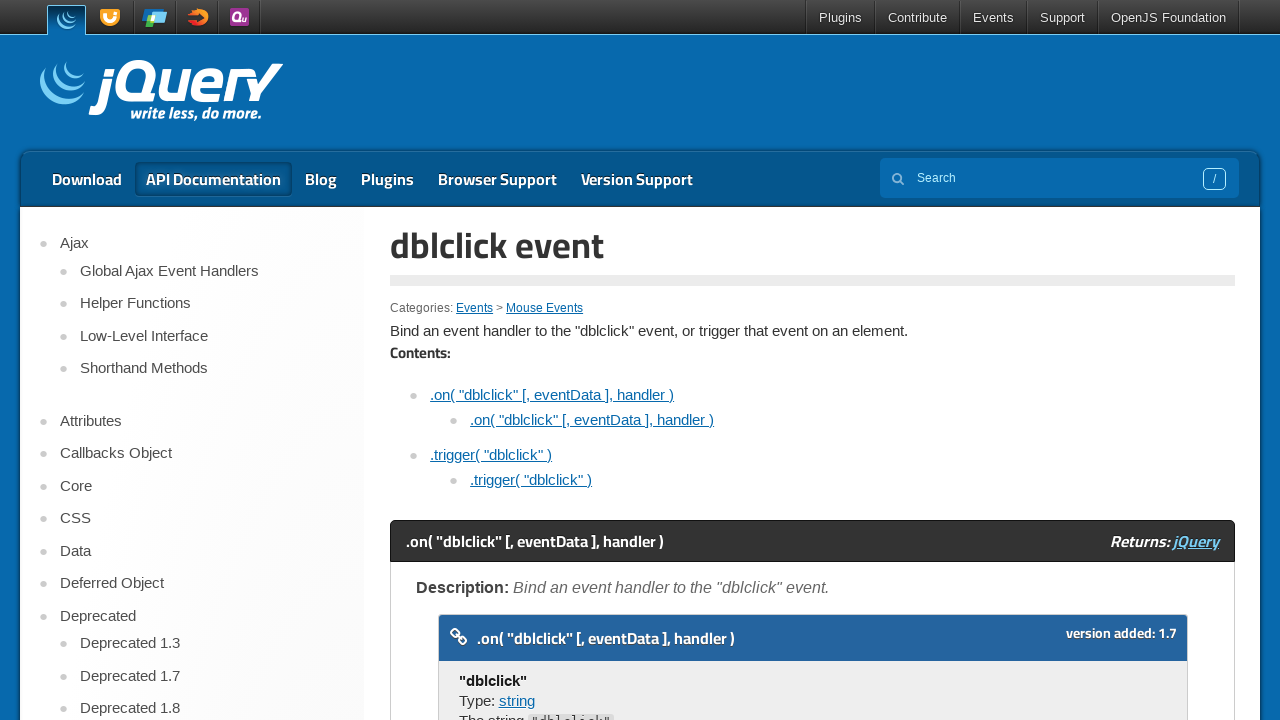

Double-clicked the demo block element in iframe at (478, 360) on xpath=//iframe >> nth=0 >> internal:control=enter-frame >> xpath=//span[text()='
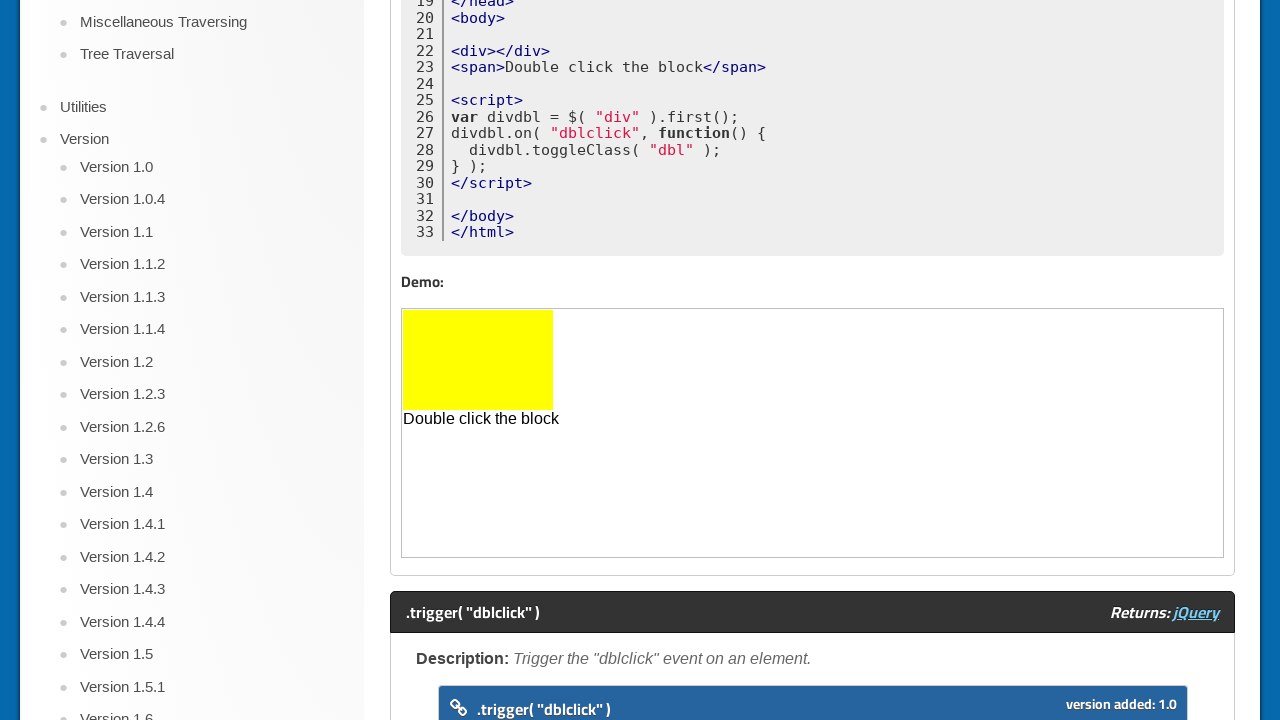

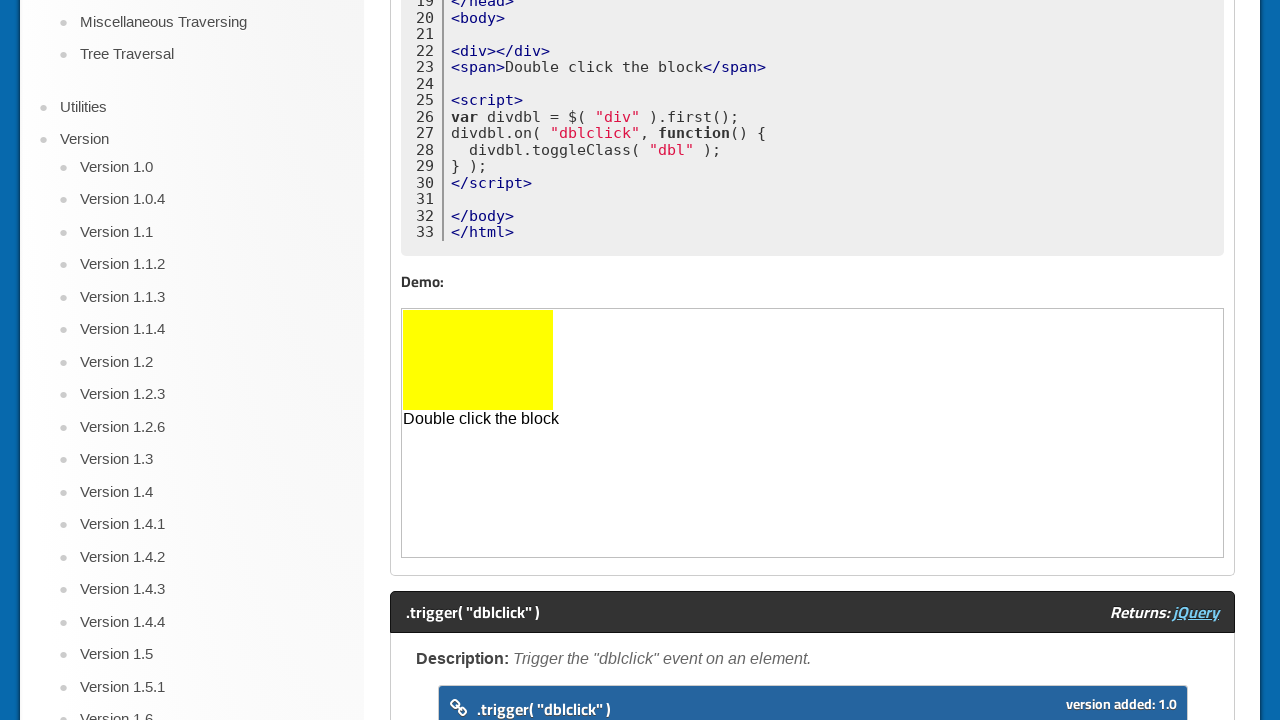